Tests navigation to the registration page by clicking the Registration link and verifying the URL changes to the registration page.

Starting URL: https://qa.koel.app/

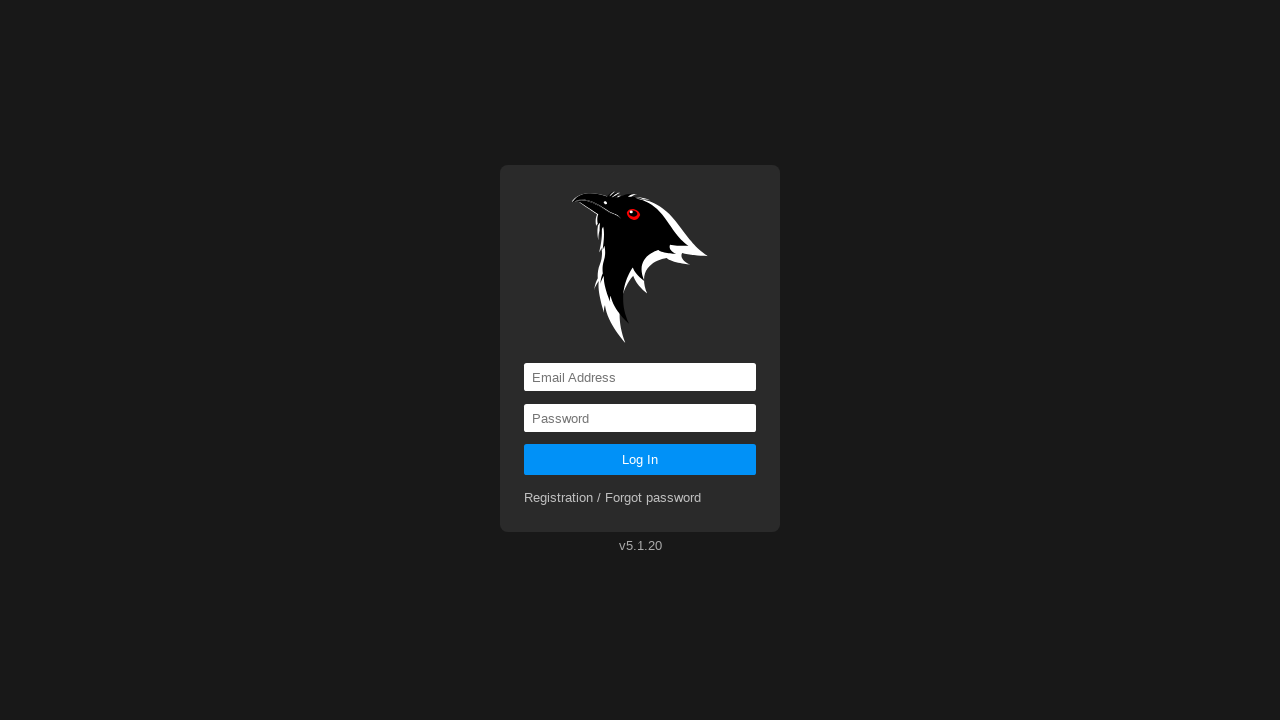

Clicked Registration link at (613, 498) on a:has-text('Registration')
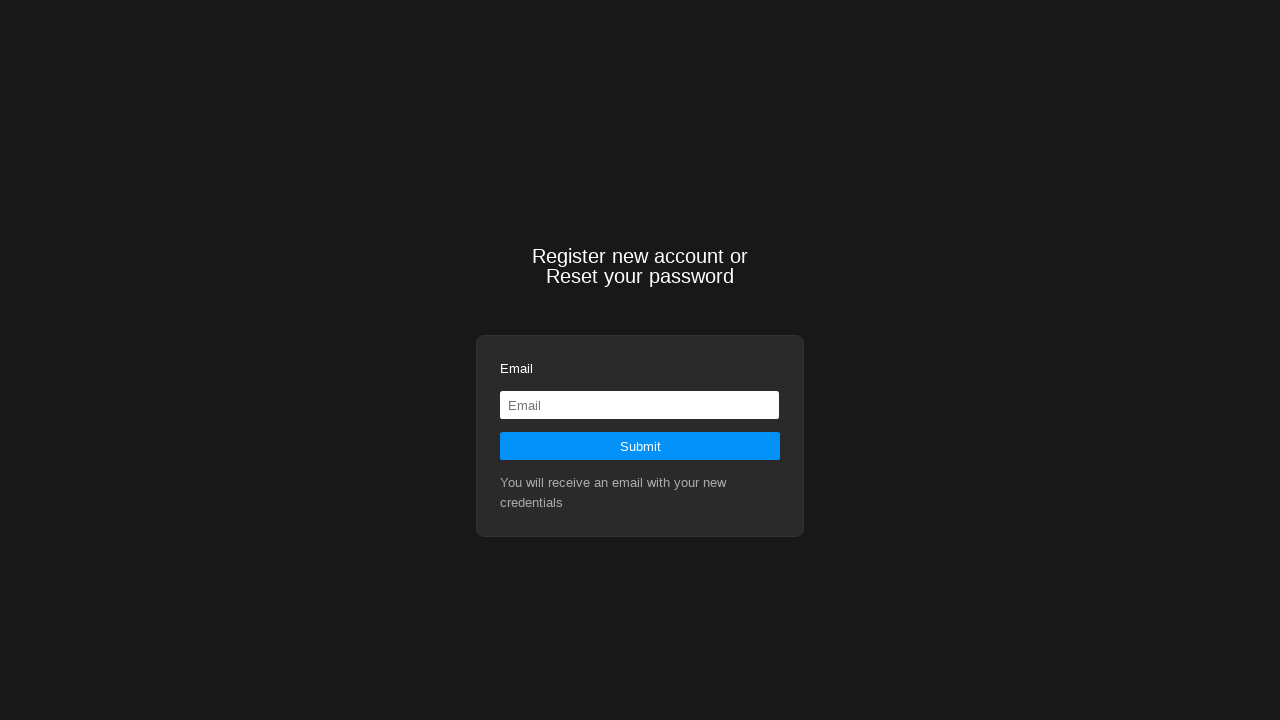

Navigation to registration page completed, URL verified as https://qa.koel.app/registration
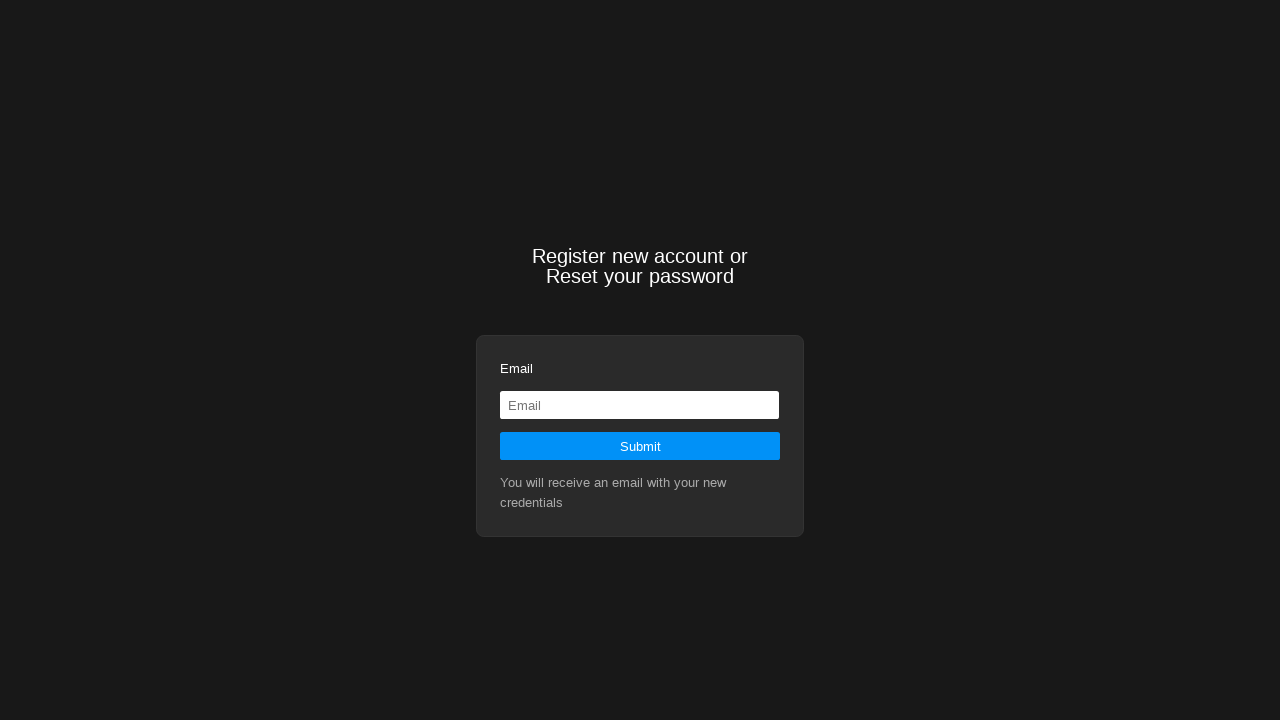

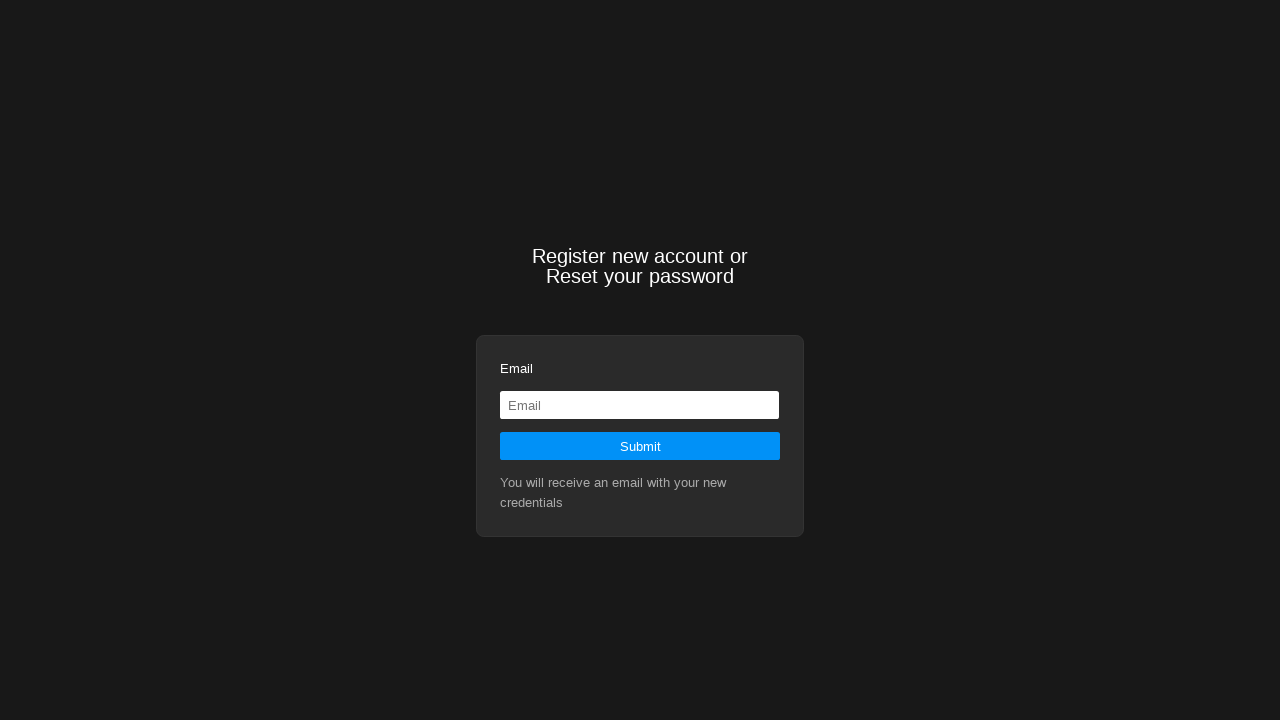